Tests country picker dropdown by clicking on the input field to open the dropdown menu

Starting URL: https://demo.mobiscroll.com/select/country-picker

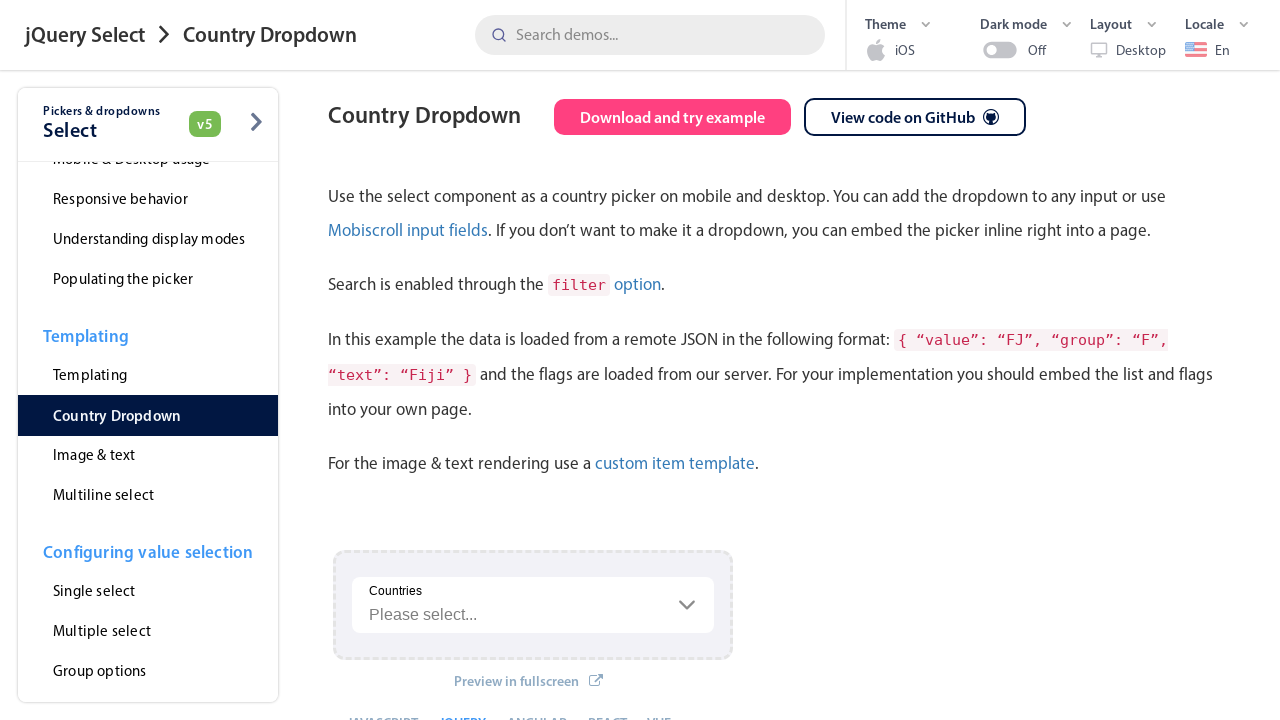

Clicked on country picker input field to open dropdown menu at (533, 605) on input#demo155-country-picker
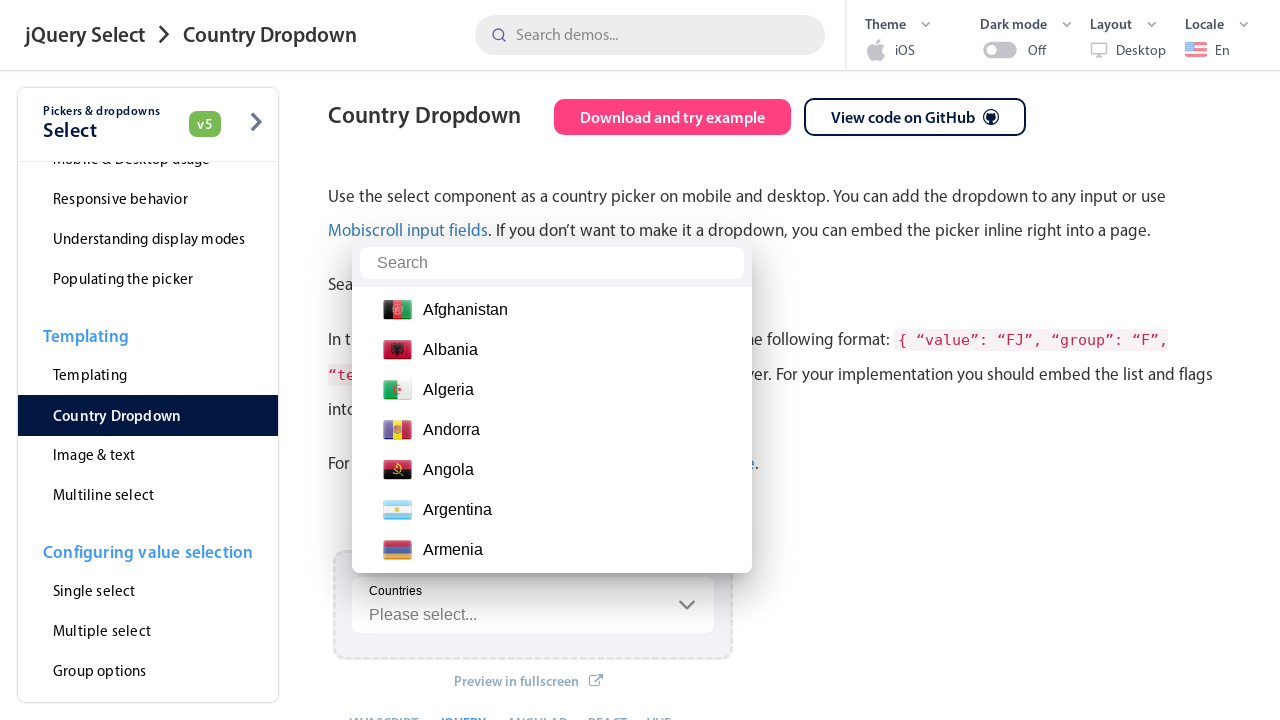

Country picker dropdown items loaded and became visible
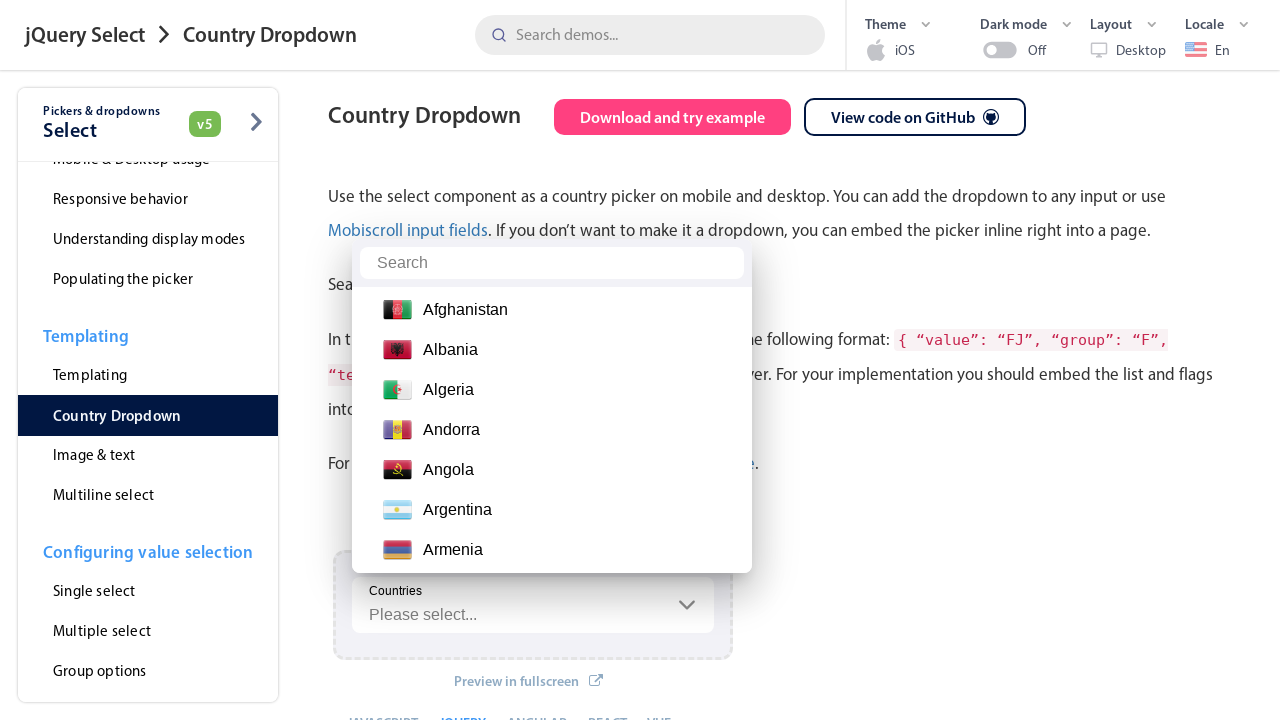

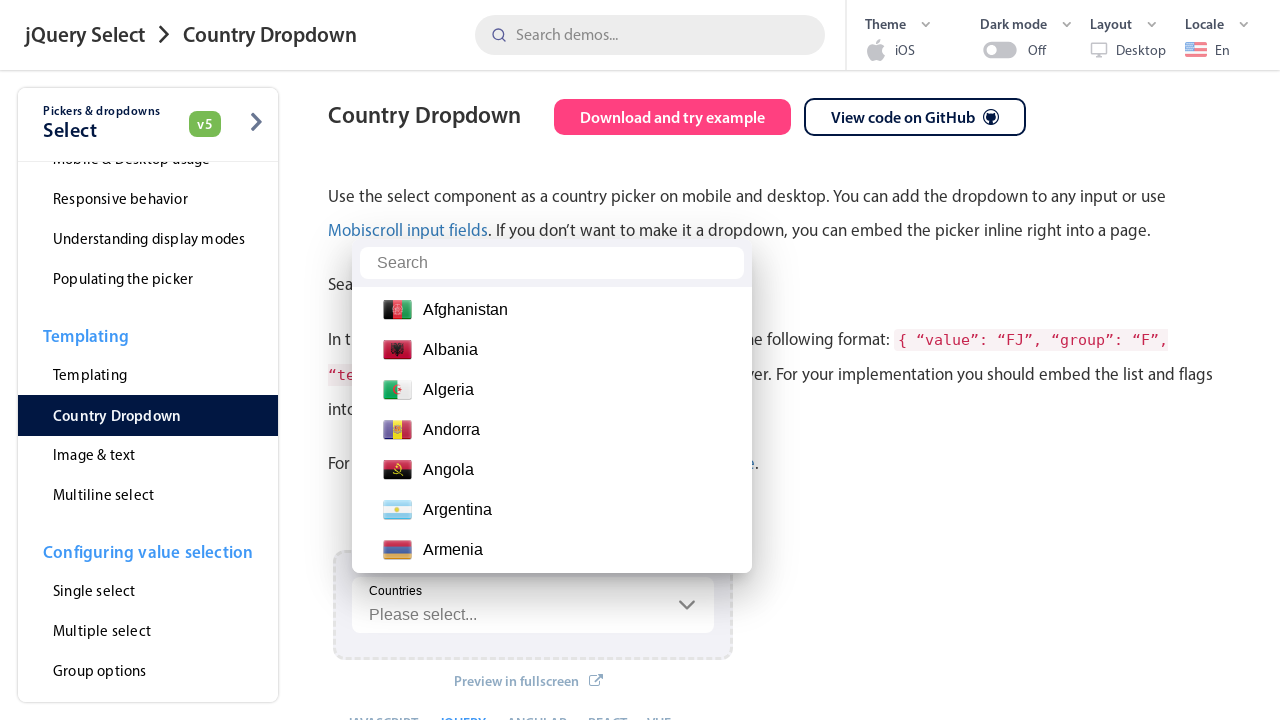